Completes an interactive math challenge by reading a hidden attribute value from the page, calculating a mathematical formula, filling in the answer, checking required checkboxes, and submitting the form.

Starting URL: http://suninjuly.github.io/get_attribute.html

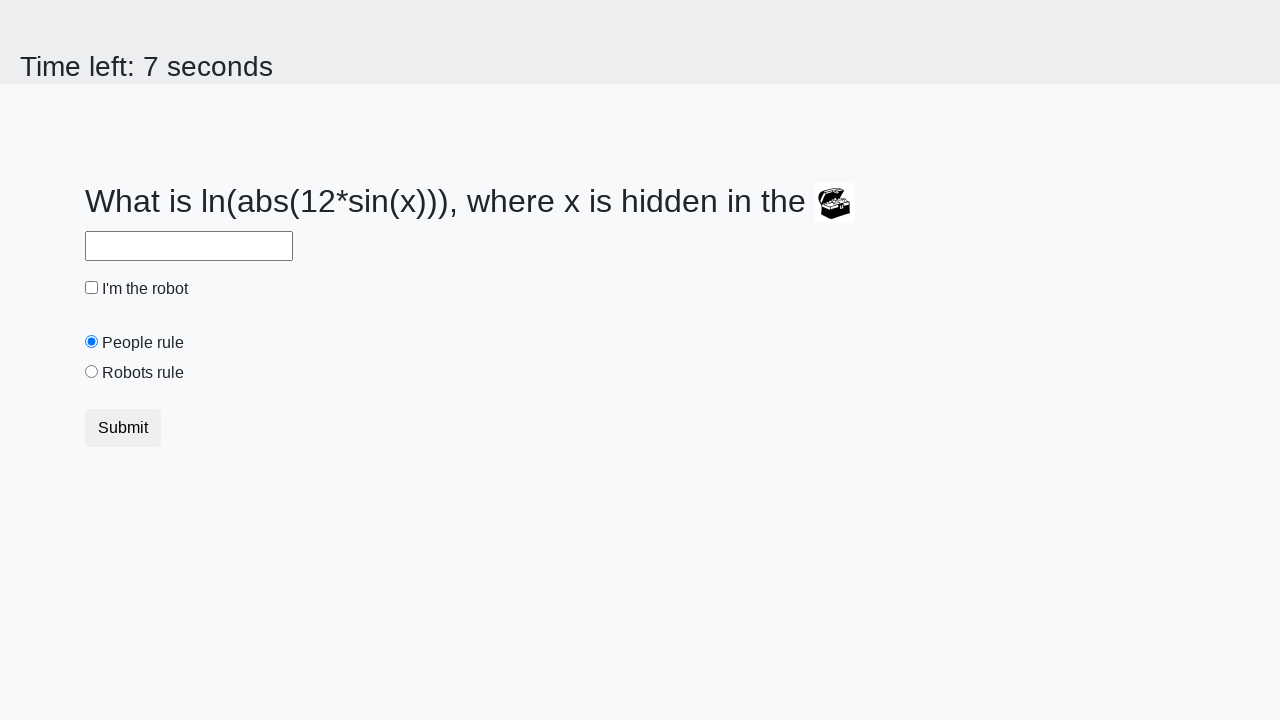

Retrieved hidden 'valuex' attribute from treasure element
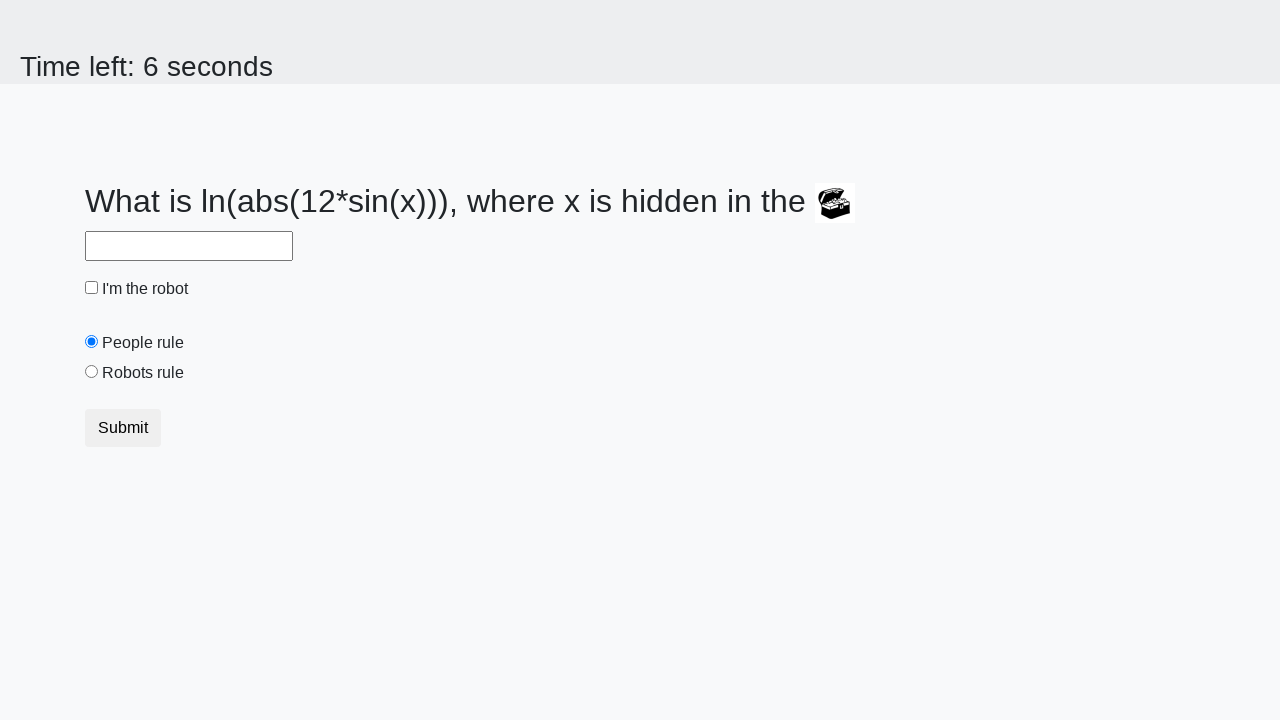

Calculated answer using formula log(abs(12*sin(407))) = 2.4714390456990416
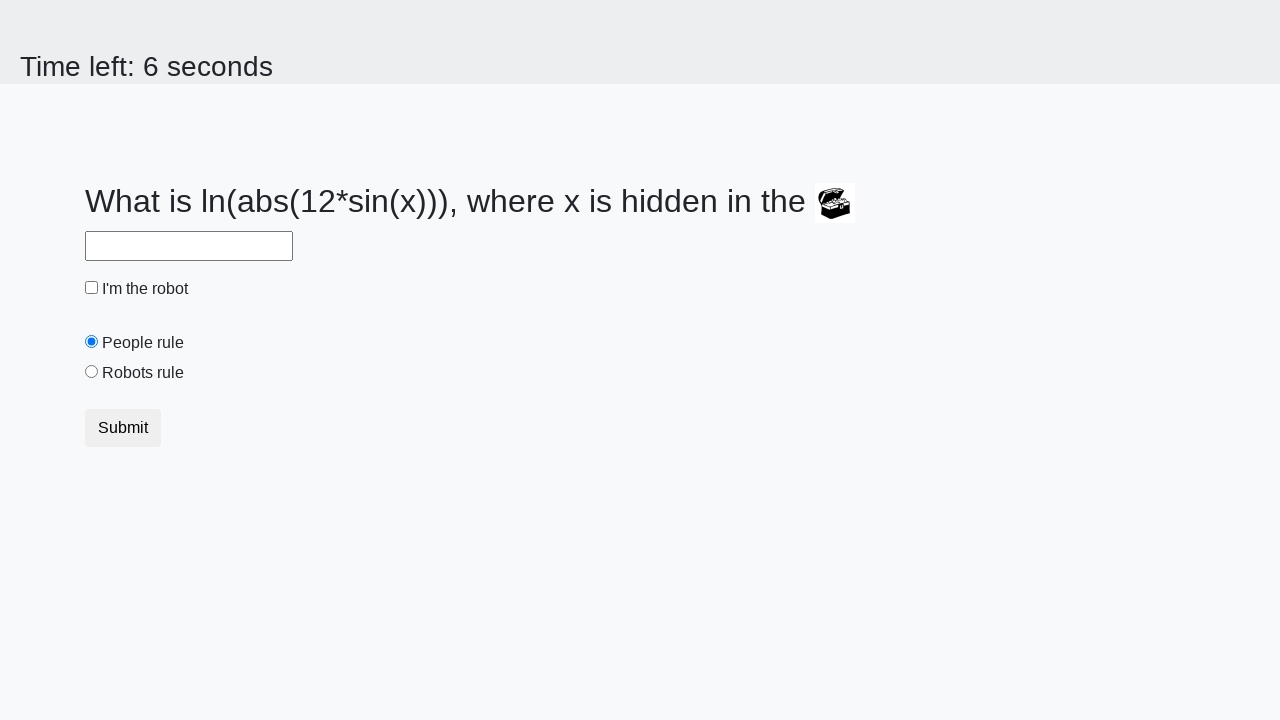

Filled answer field with calculated value on #answer
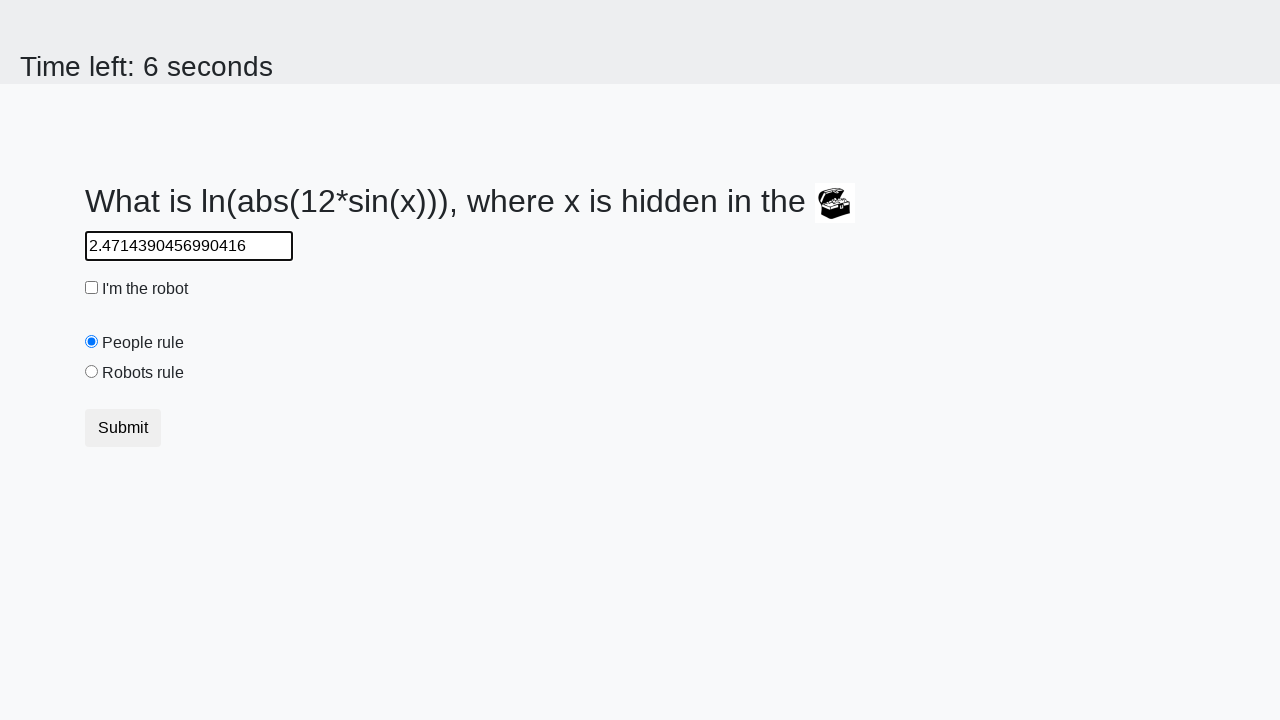

Clicked the robot checkbox at (92, 288) on #robotCheckbox
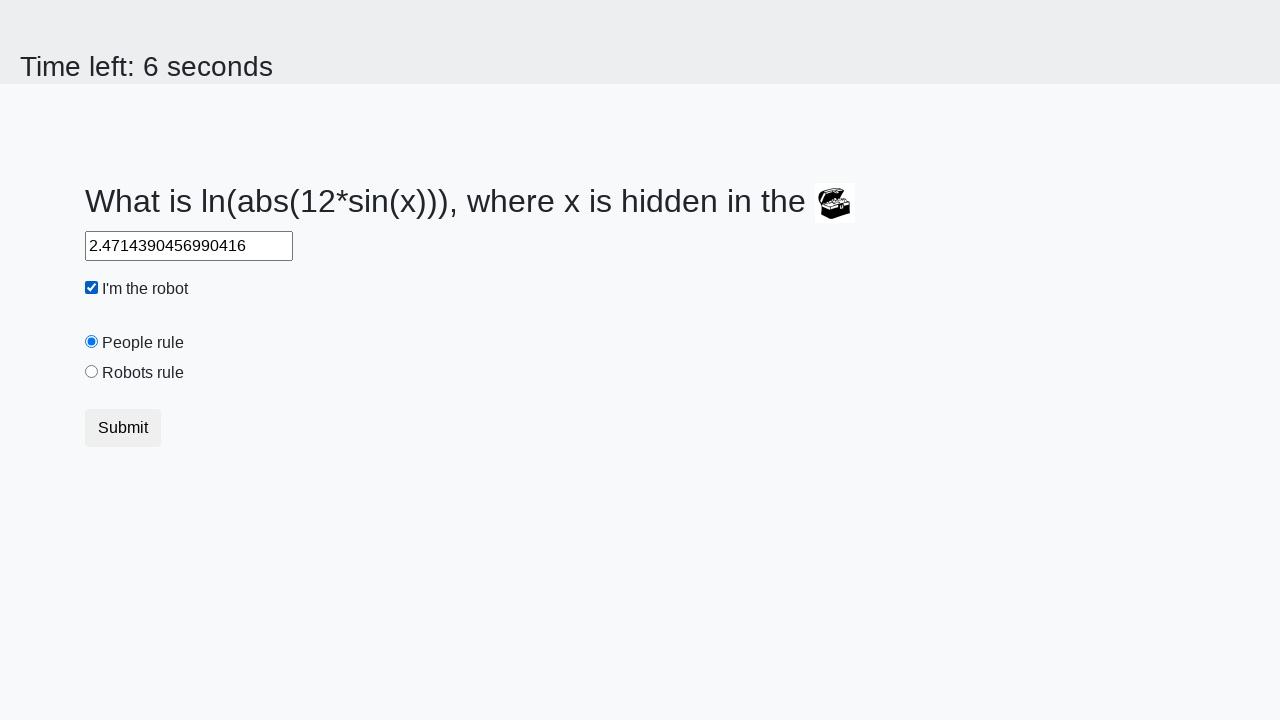

Clicked the robots rule checkbox at (92, 372) on #robotsRule
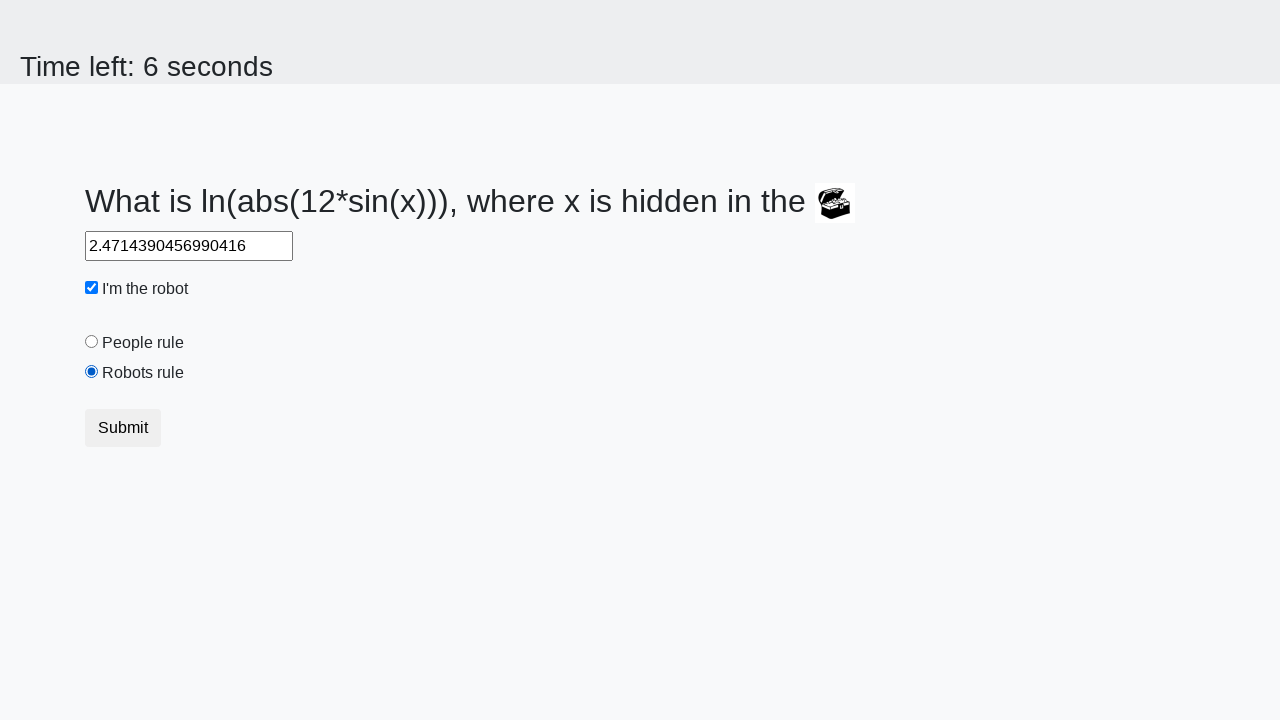

Clicked submit button to complete the challenge at (123, 428) on button.btn
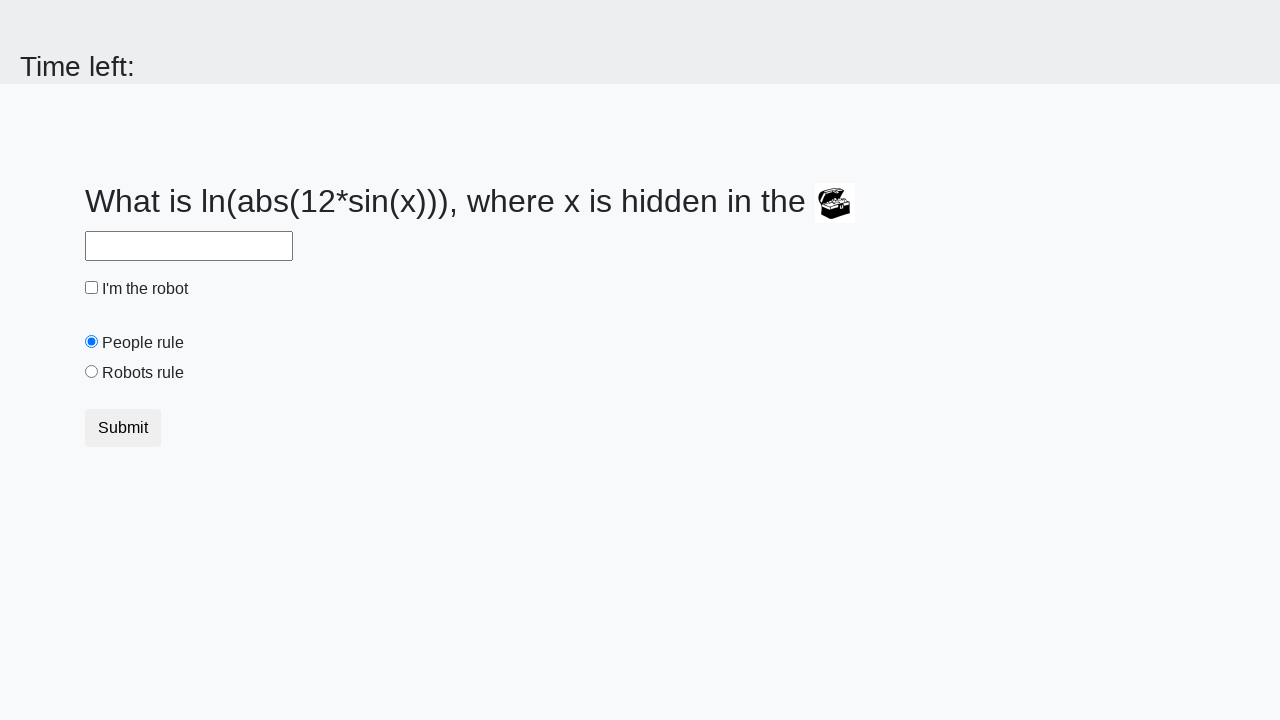

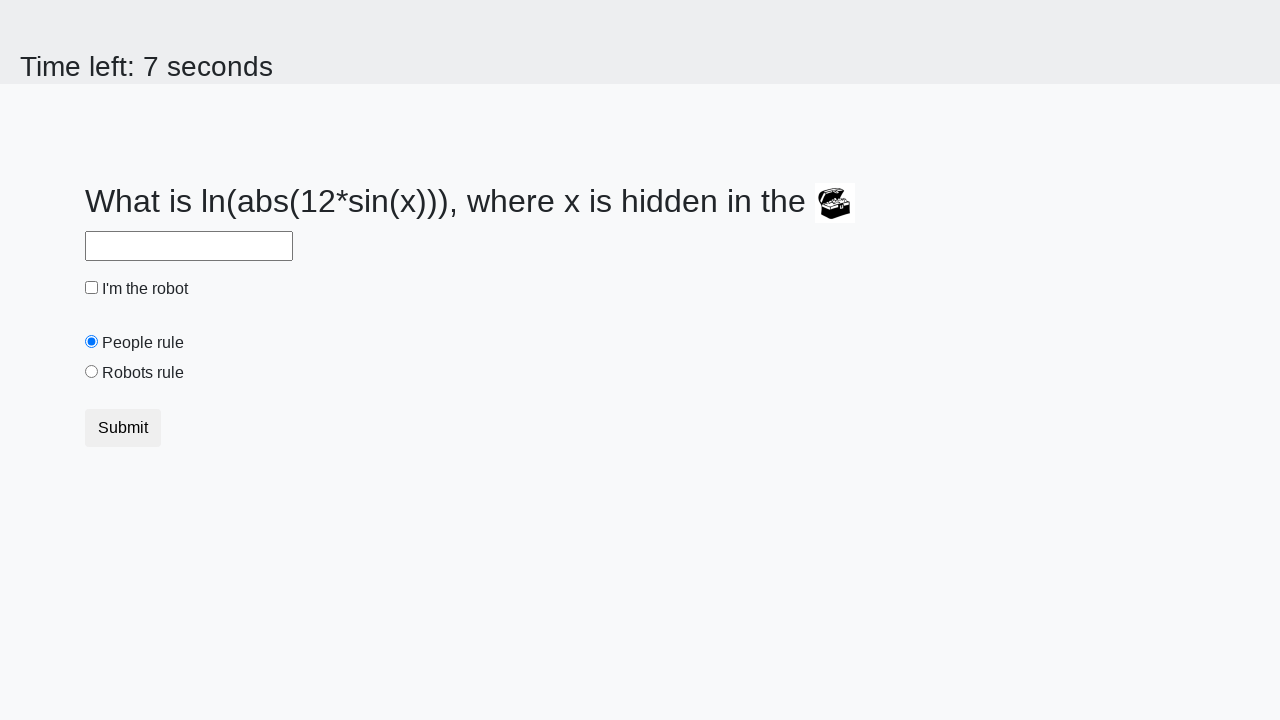